Tests the add-to-cart functionality on a demo e-commerce site by clicking the add to cart button for iPhone 12 and verifying the product appears in the shopping cart.

Starting URL: https://bstackdemo.com/

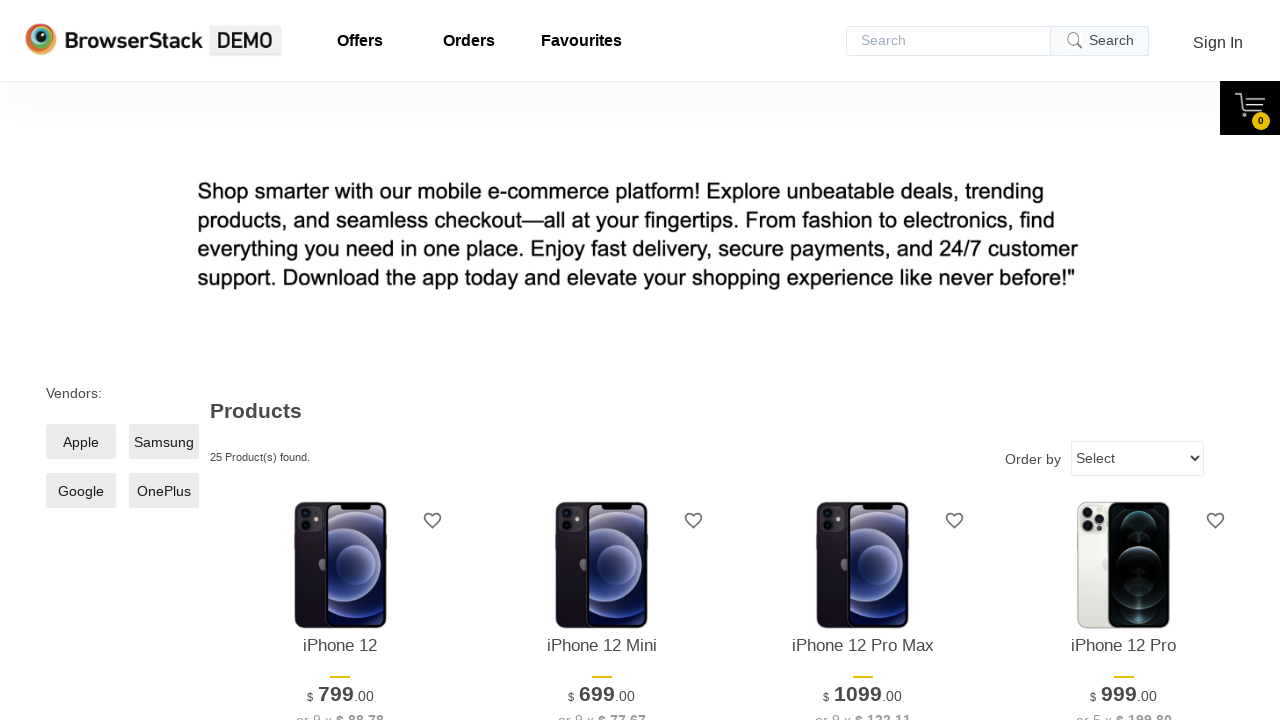

Waited for page to load - StackDemo title verified
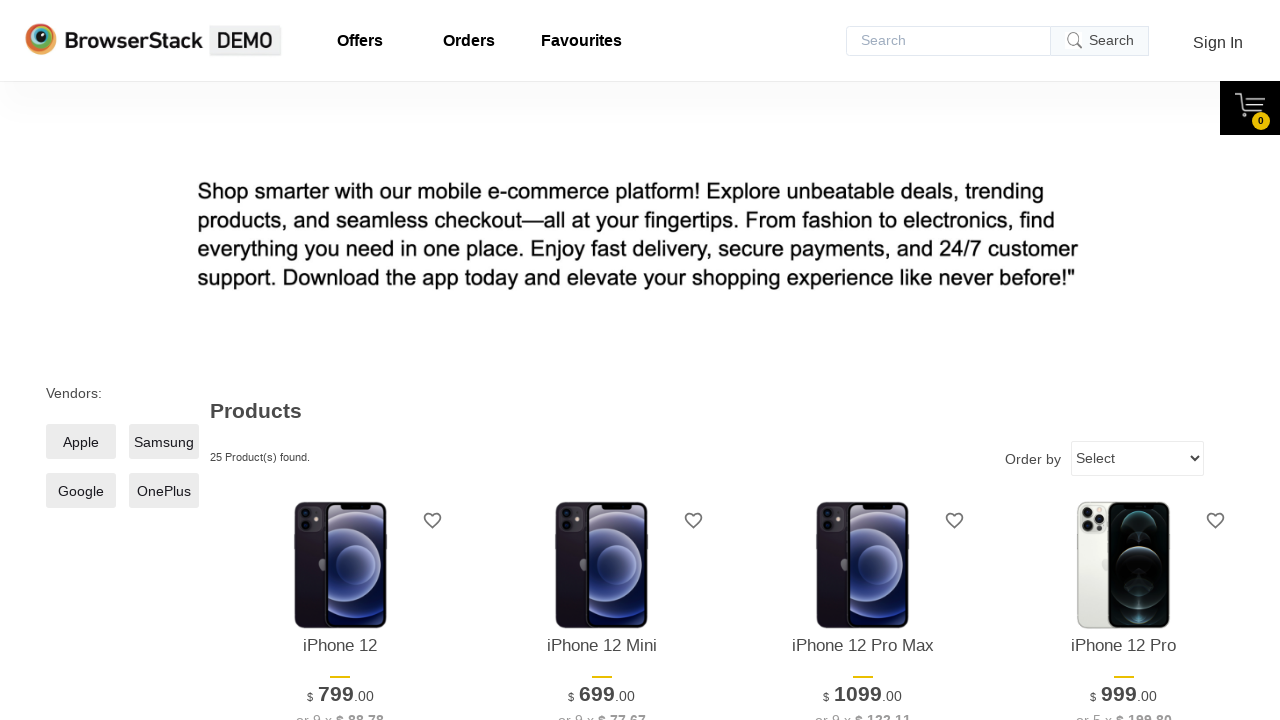

Retrieved iPhone 12 product text from page
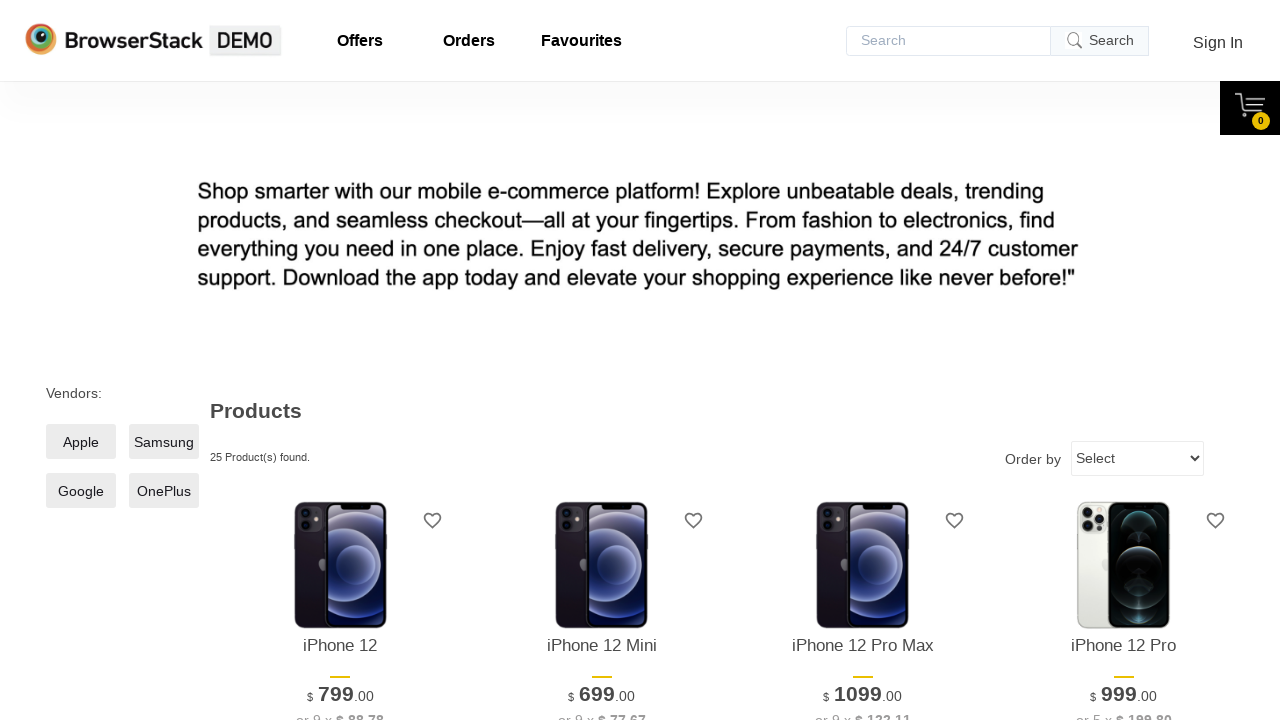

Clicked 'Add to cart' button for iPhone 12 at (340, 361) on xpath=//*[@id="1"]/div[4]
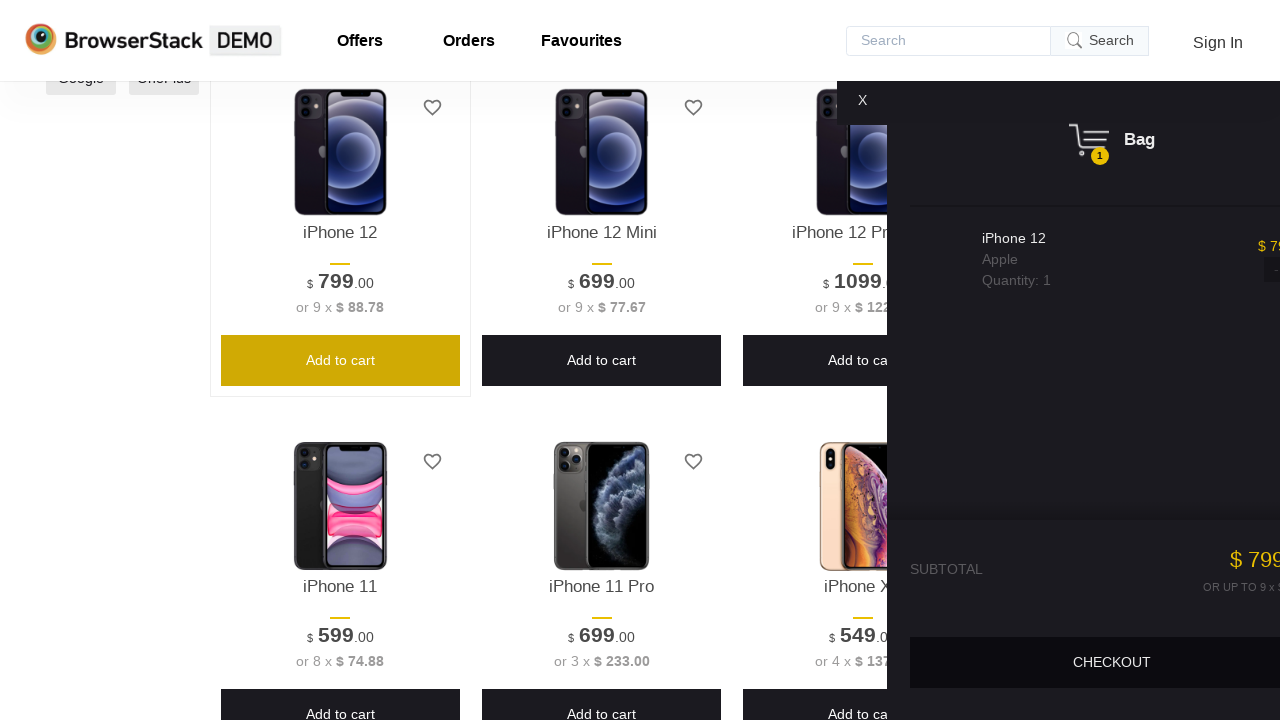

Cart pane became visible
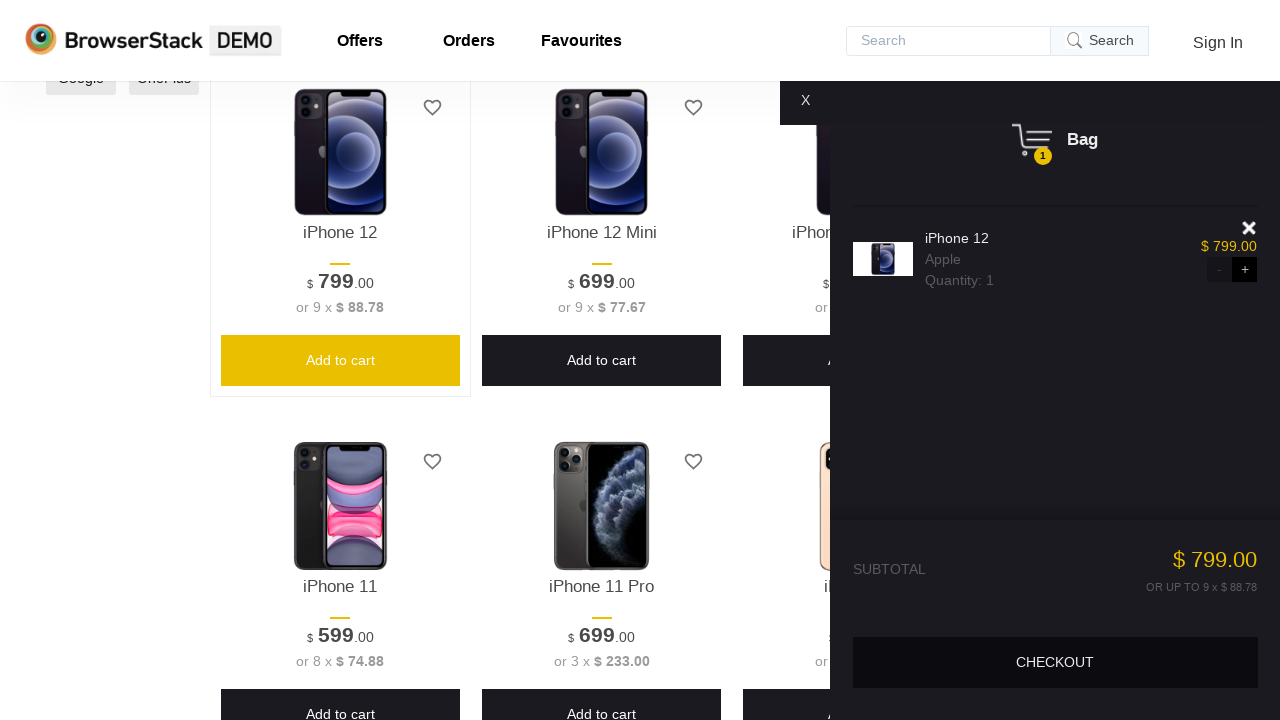

Retrieved iPhone 12 product text from shopping cart
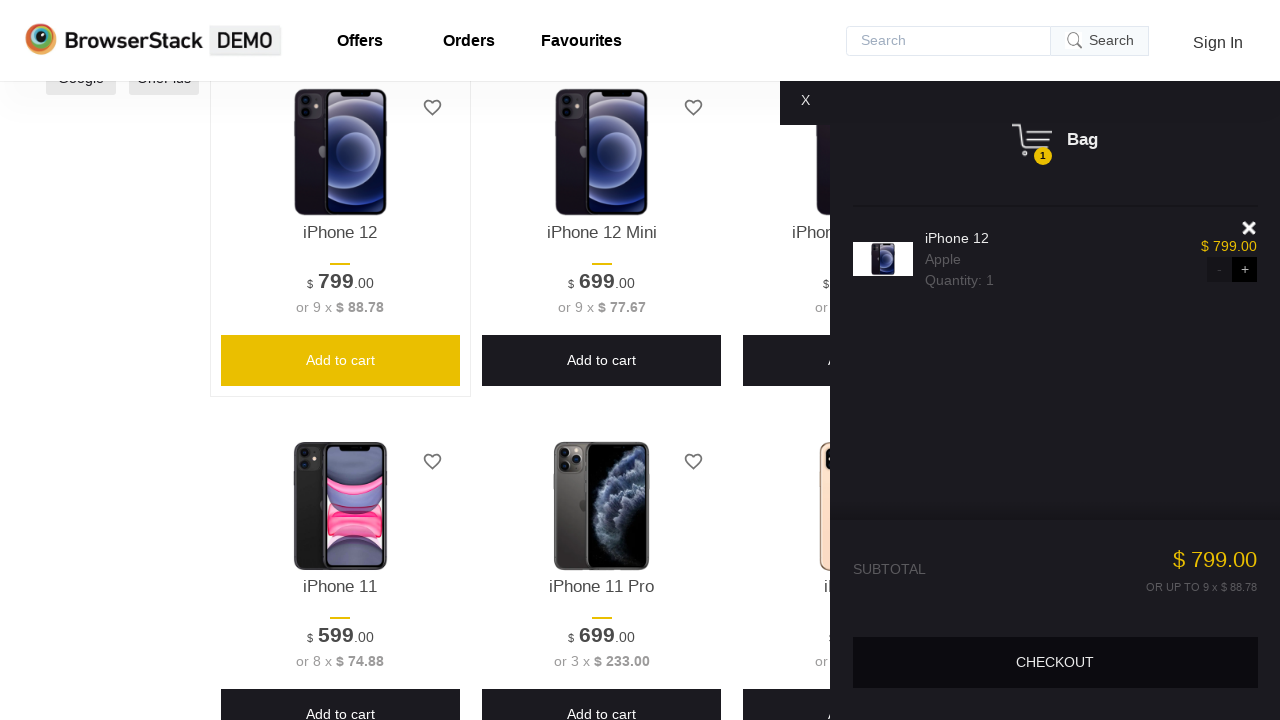

Verified iPhone 12 product appears in cart - assertion passed
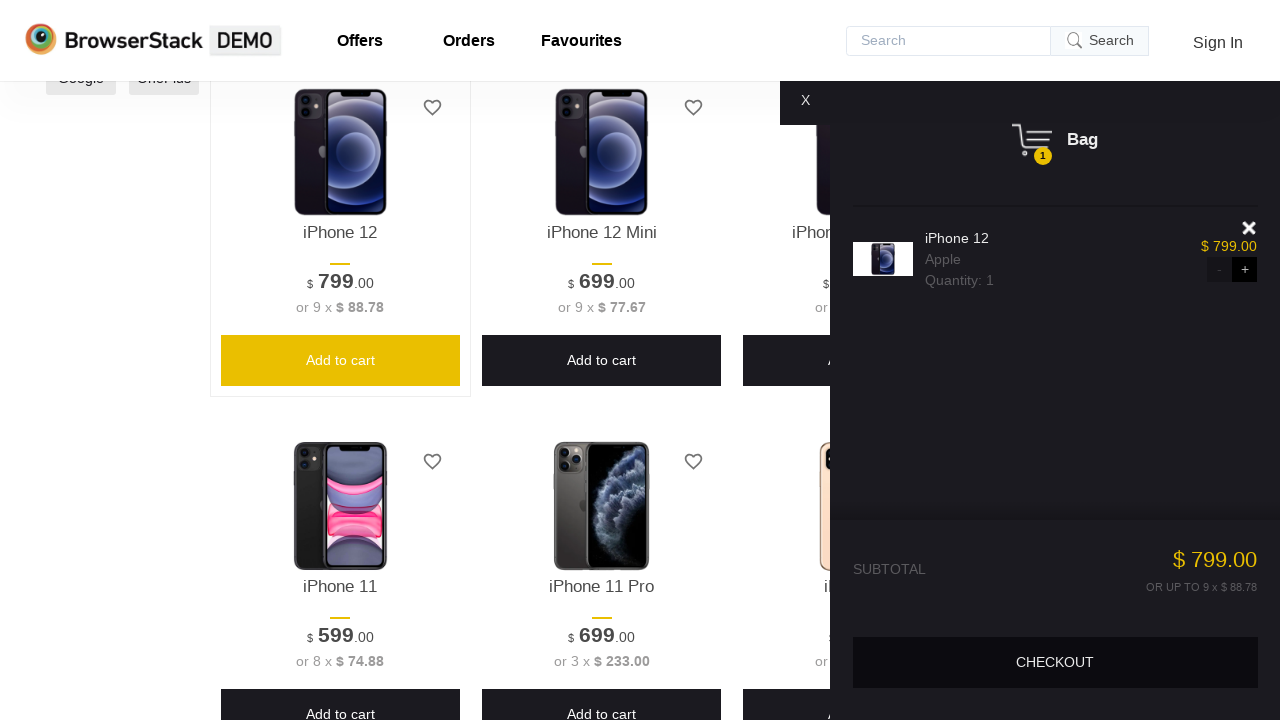

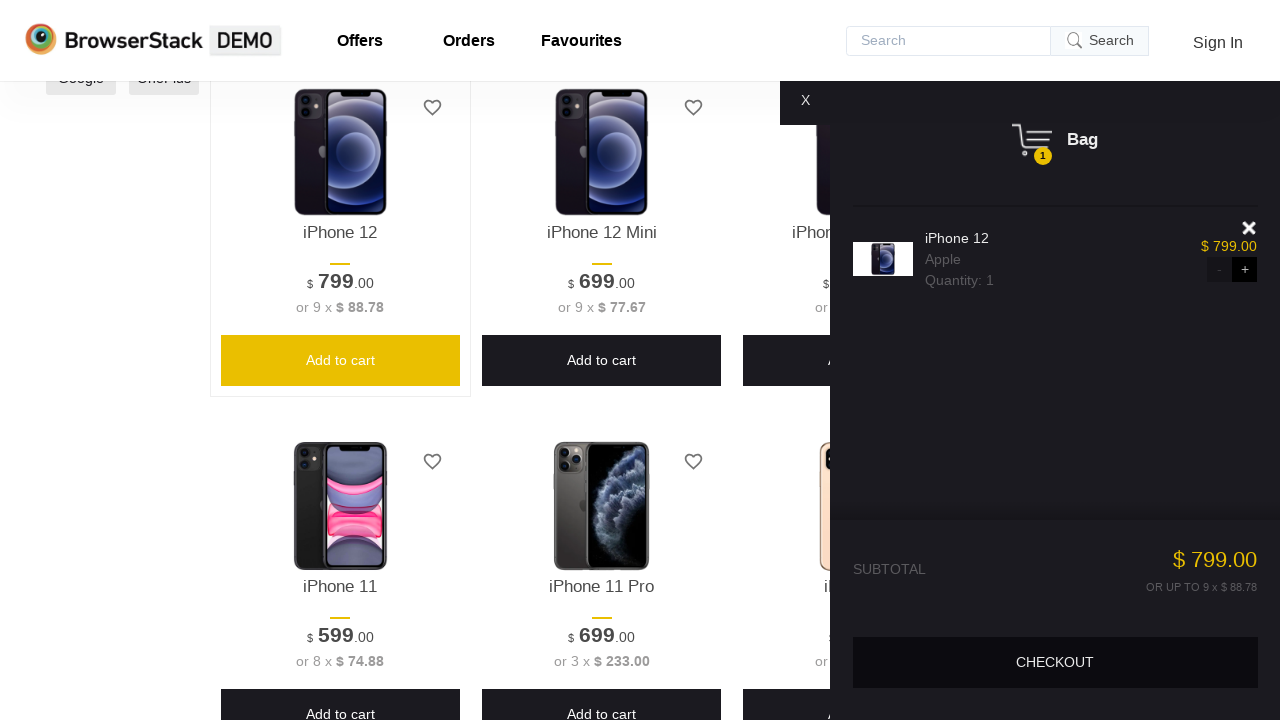